Tests dynamic content functionality by capturing elements before and after clicking a link to verify that content changes

Starting URL: http://the-internet.herokuapp.com/dynamic_content

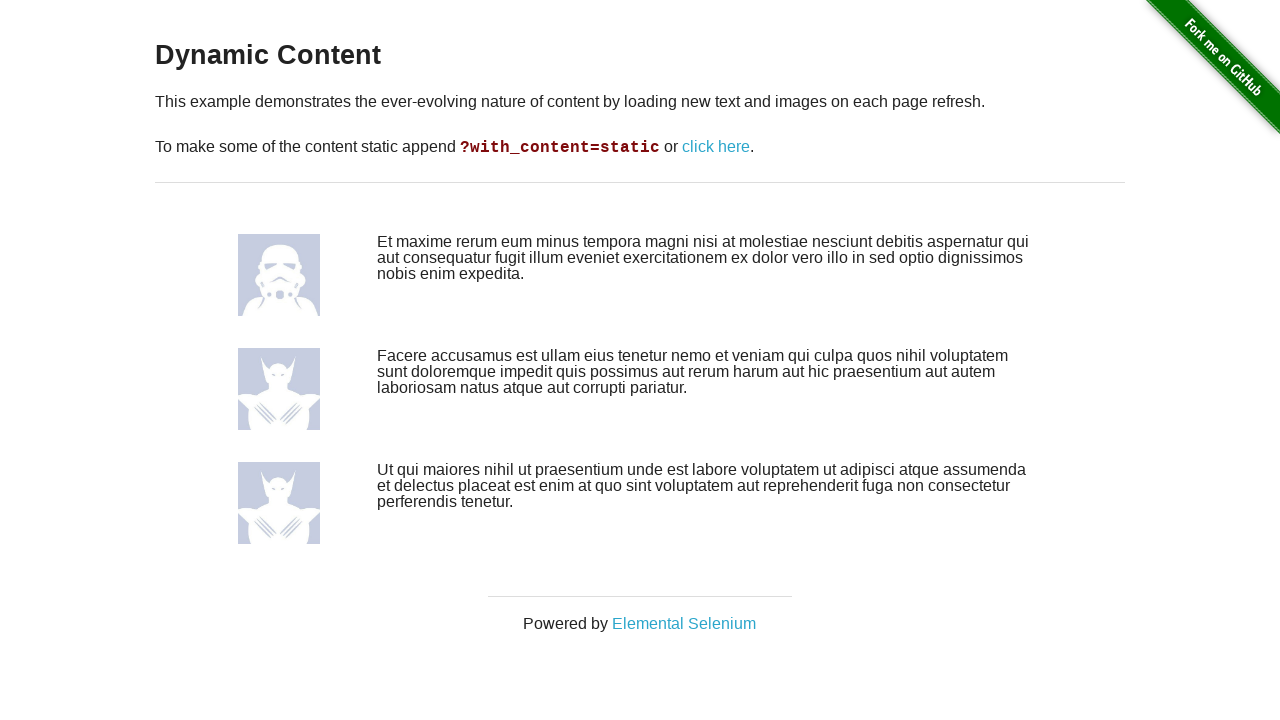

Selected all image elements before content change
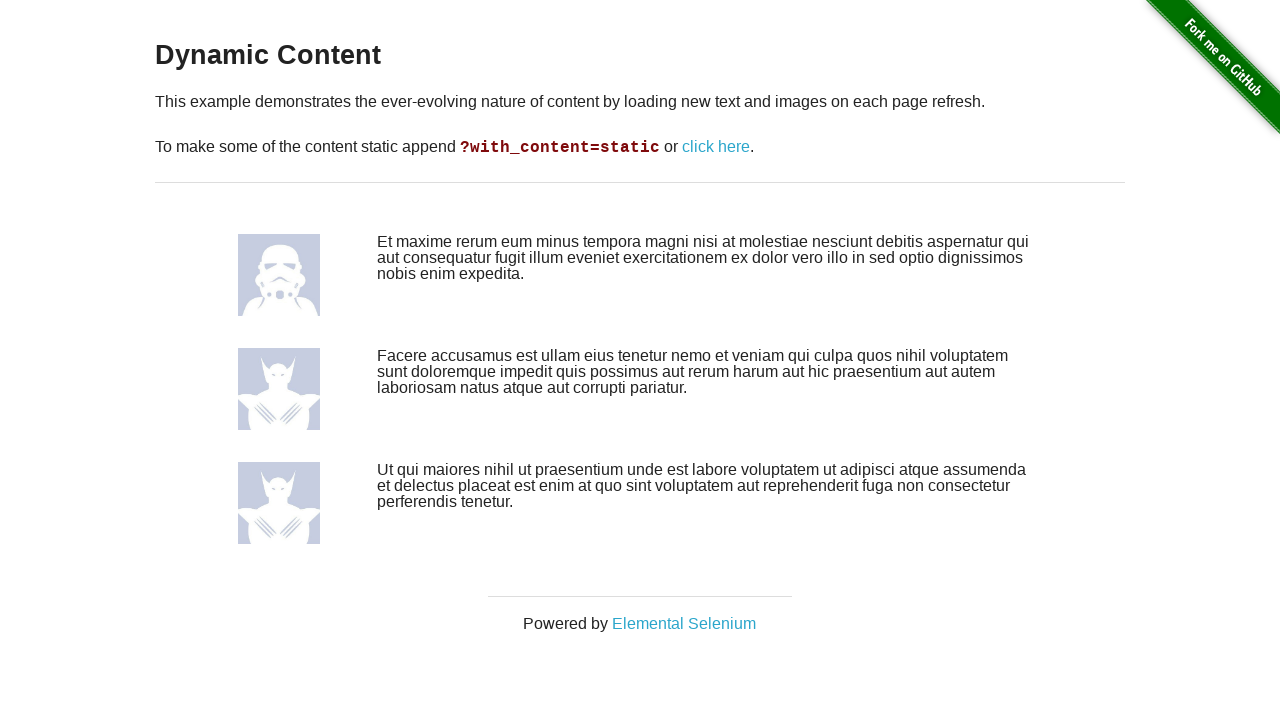

Selected all text content elements before change
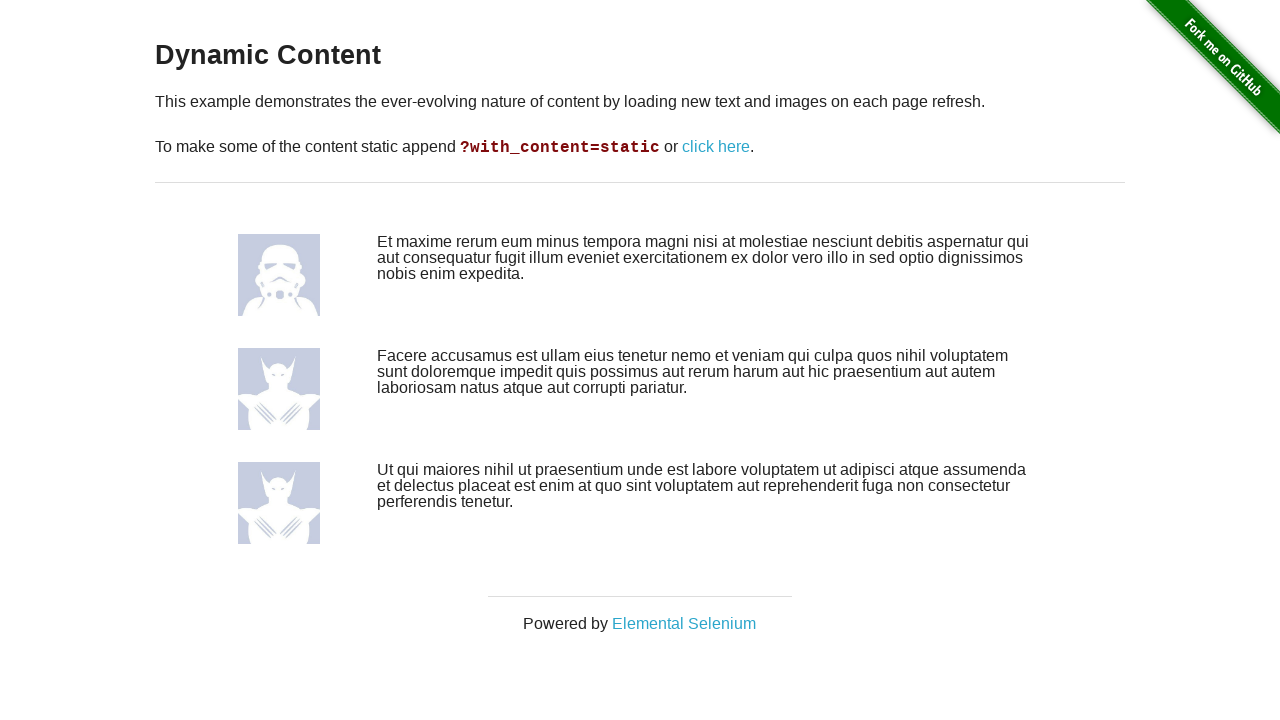

Captured initial image sources from all image elements
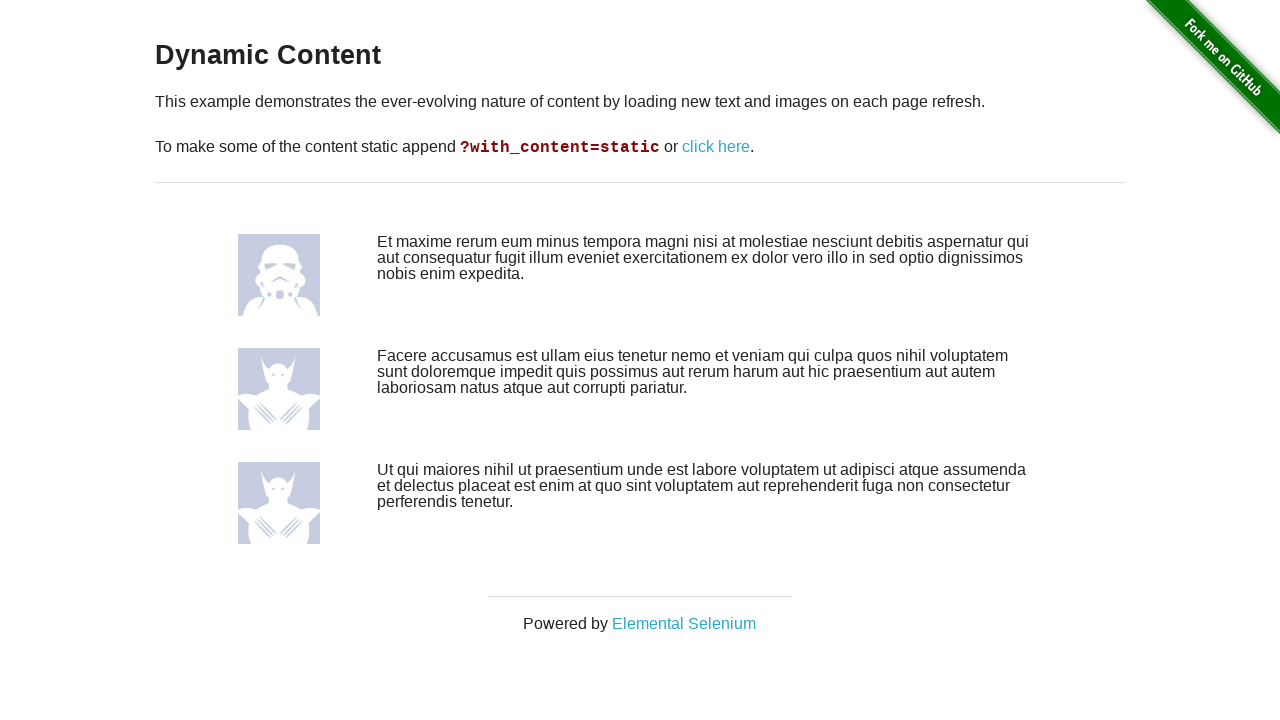

Captured initial text content from all text elements
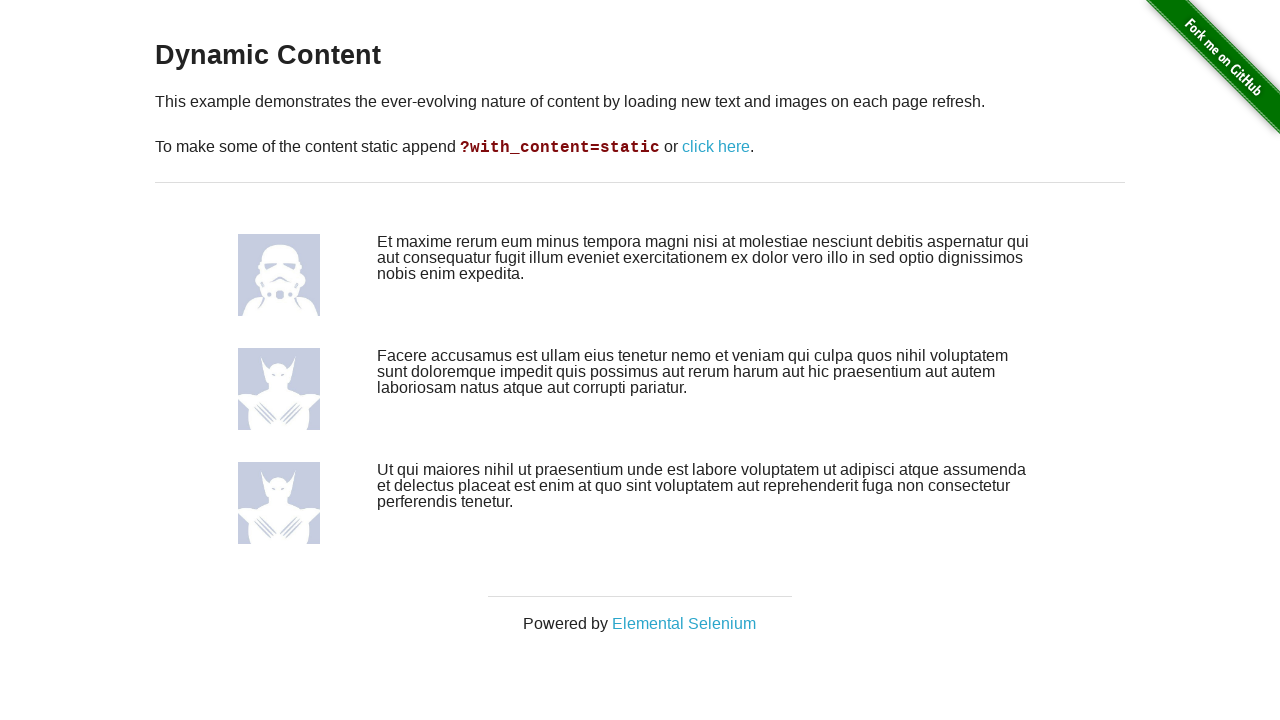

Clicked 'click here' link to trigger dynamic content change at (716, 147) on text=click here
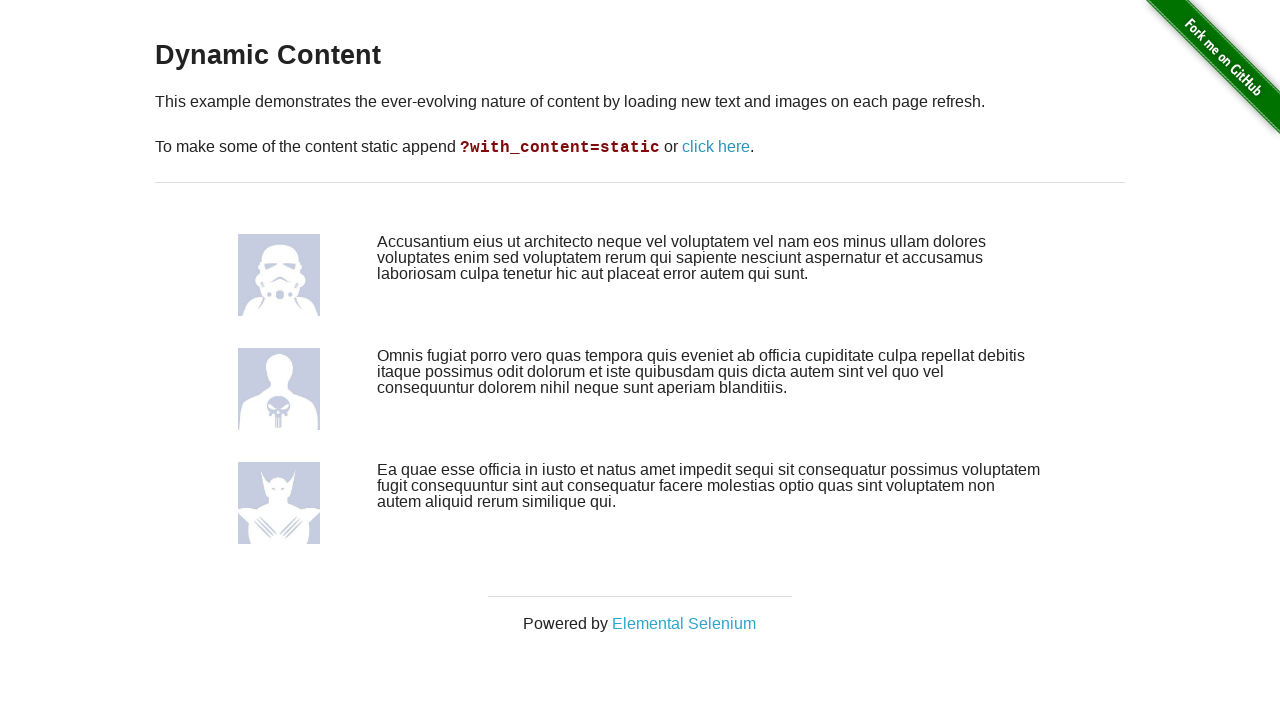

Selected all image elements after content change
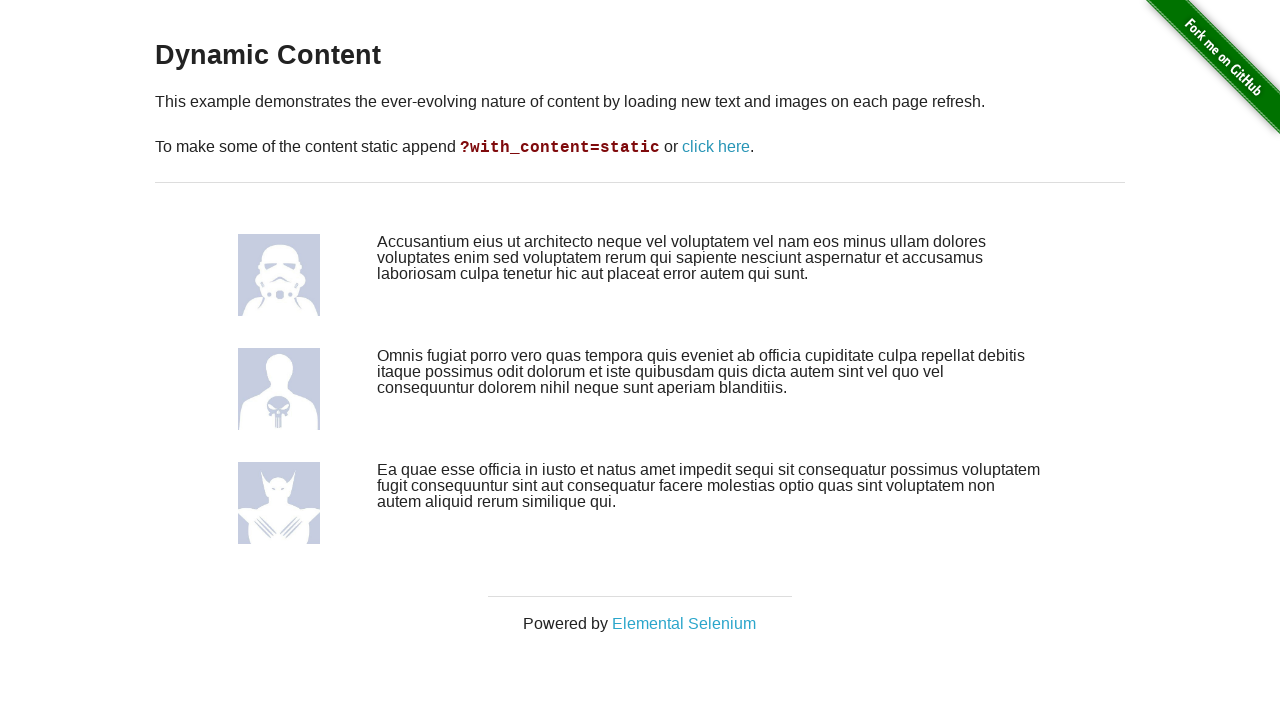

Selected all text content elements after change
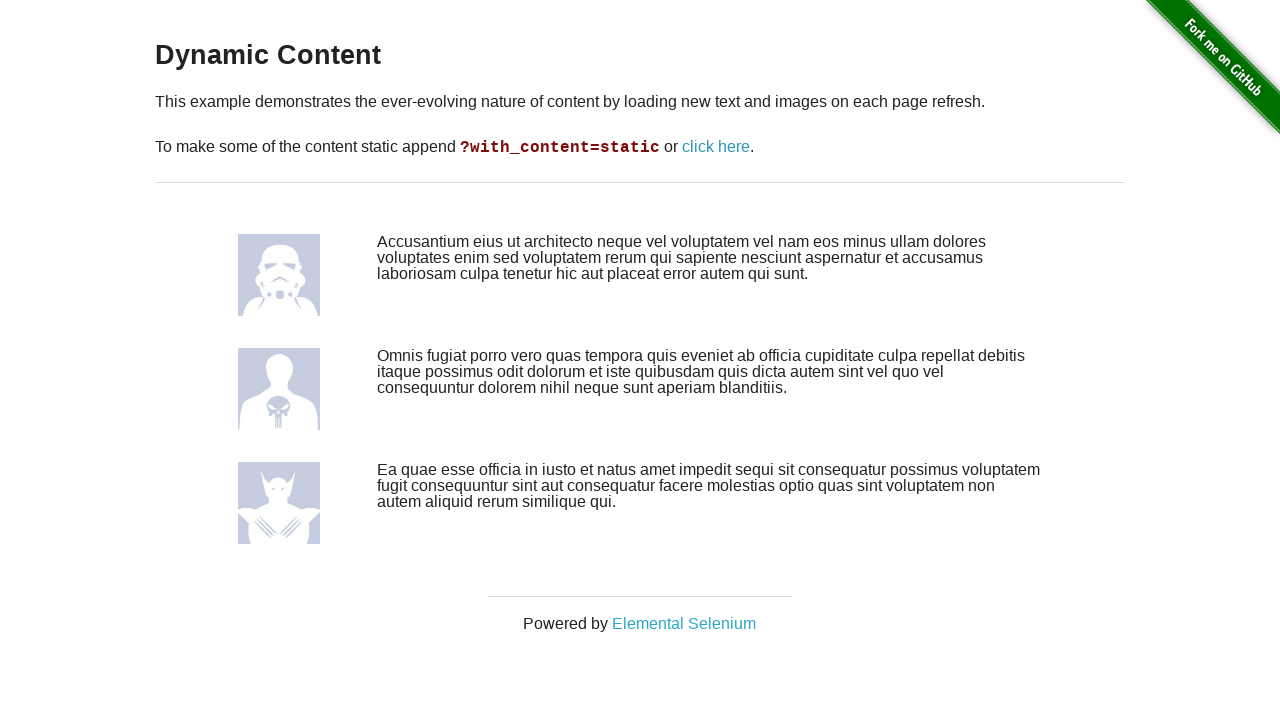

Captured updated image sources from all image elements
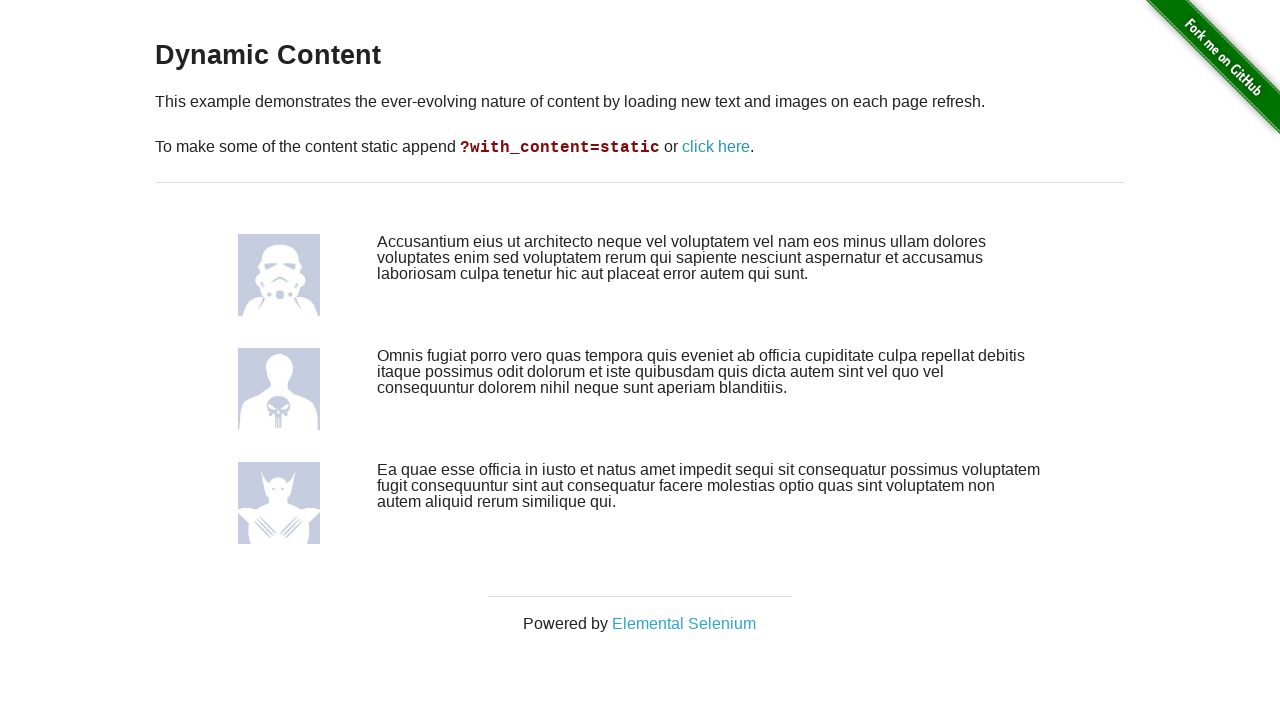

Captured updated text content from all text elements
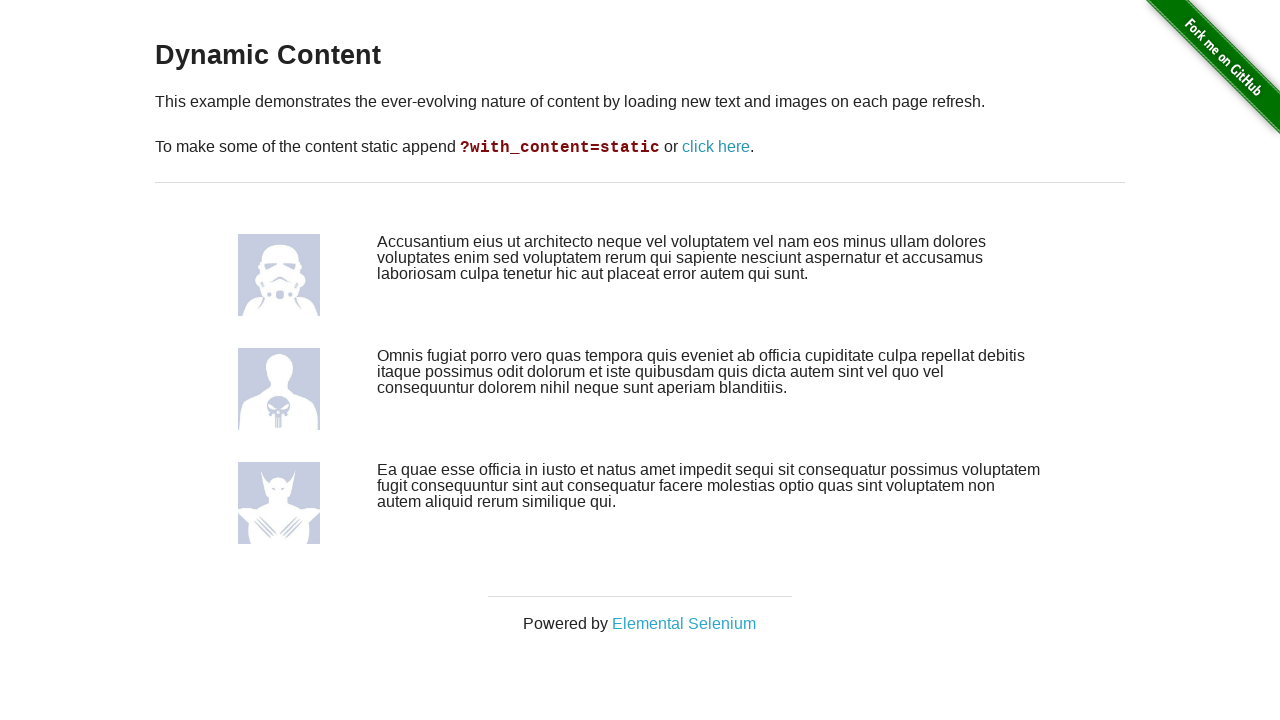

Compared content before and after: 5 changes detected
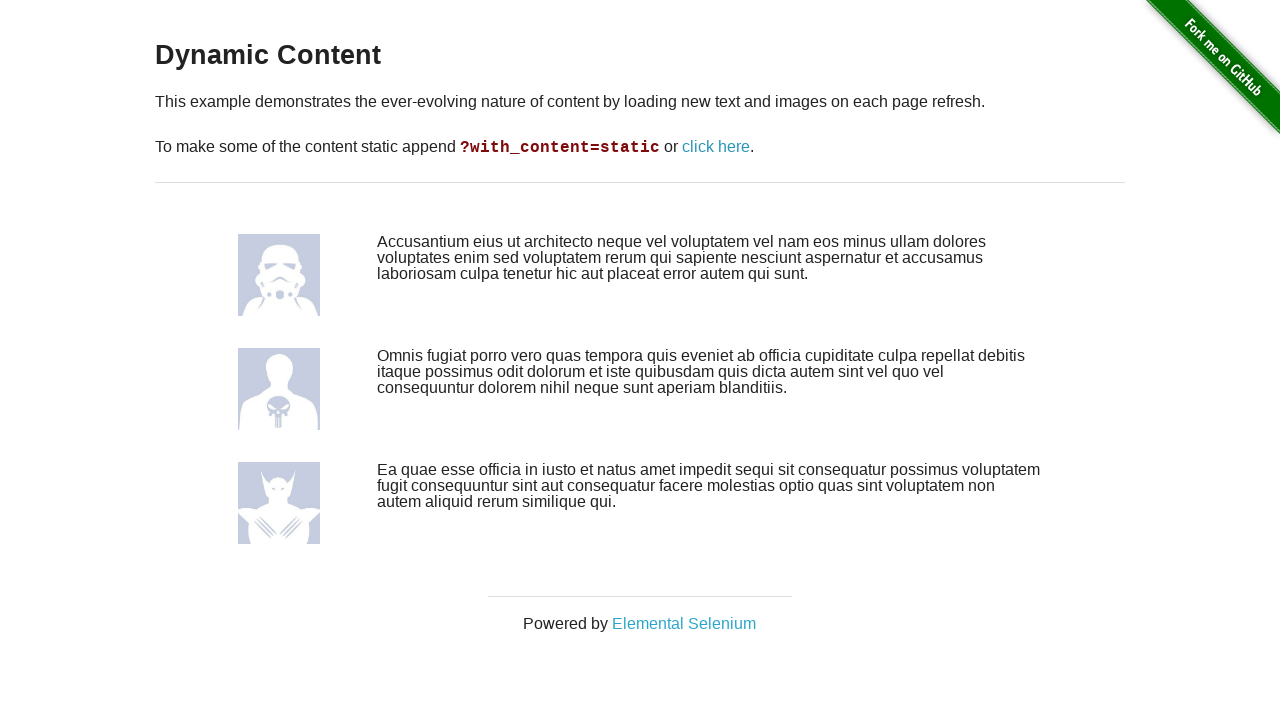

Assertion passed: dynamic content changed successfully
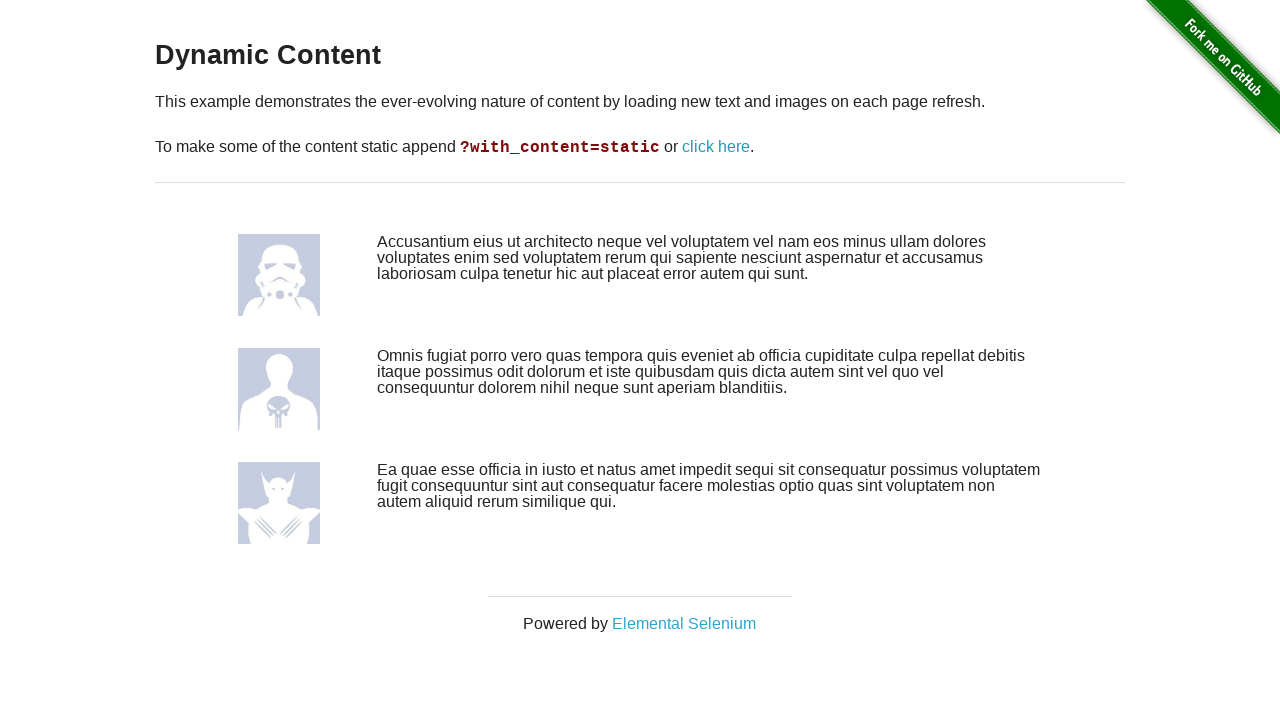

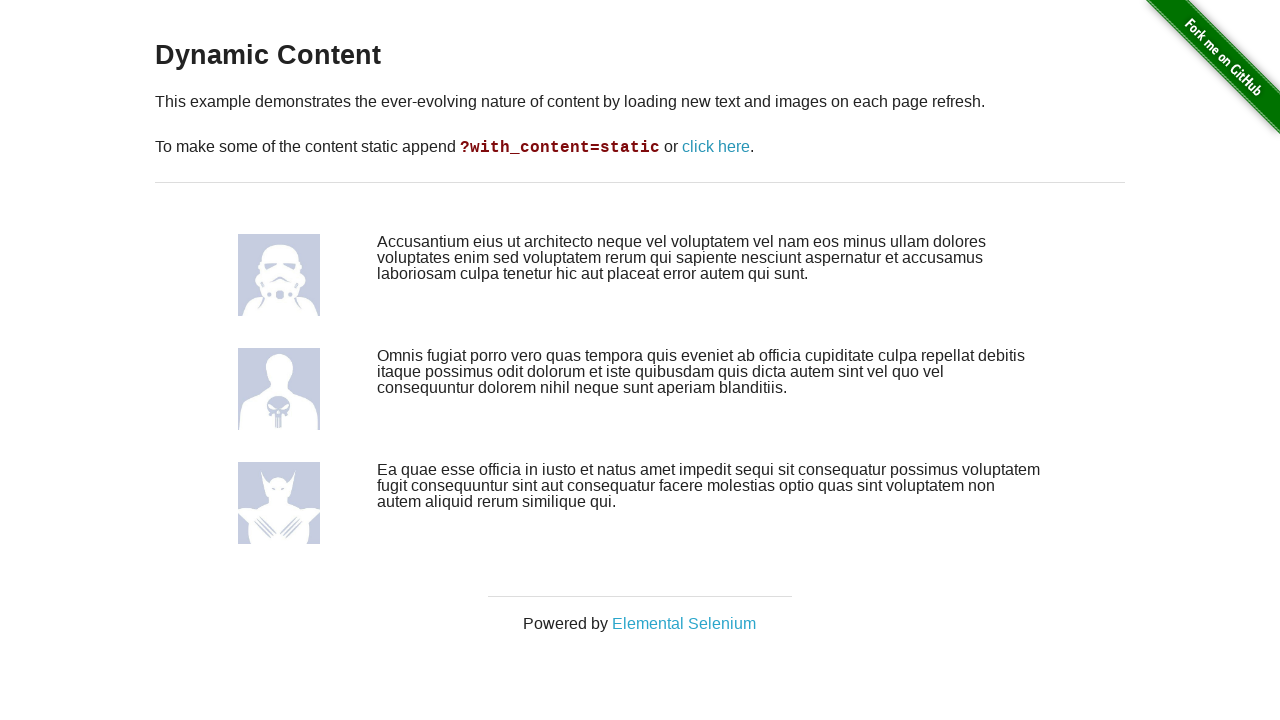